Tests dropdown selection functionality by selecting an option from a dropdown menu using the Select class

Starting URL: https://the-internet.herokuapp.com/dropdown

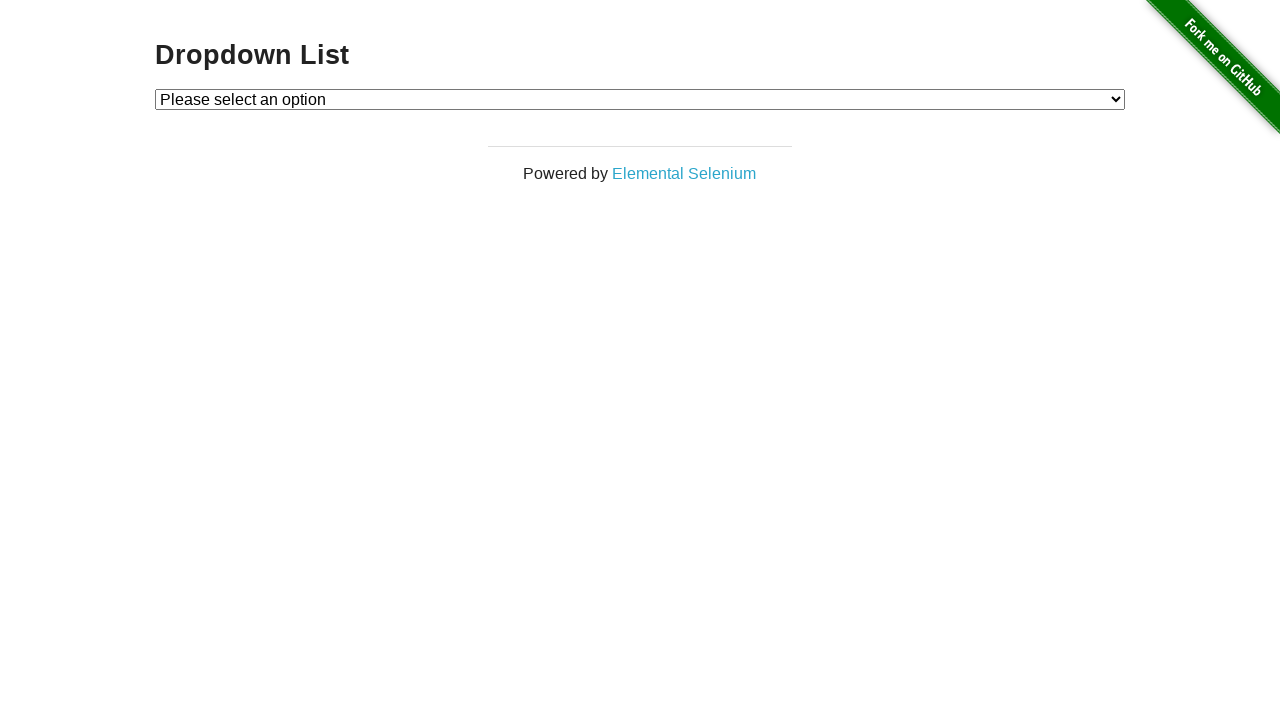

Located dropdown menu element
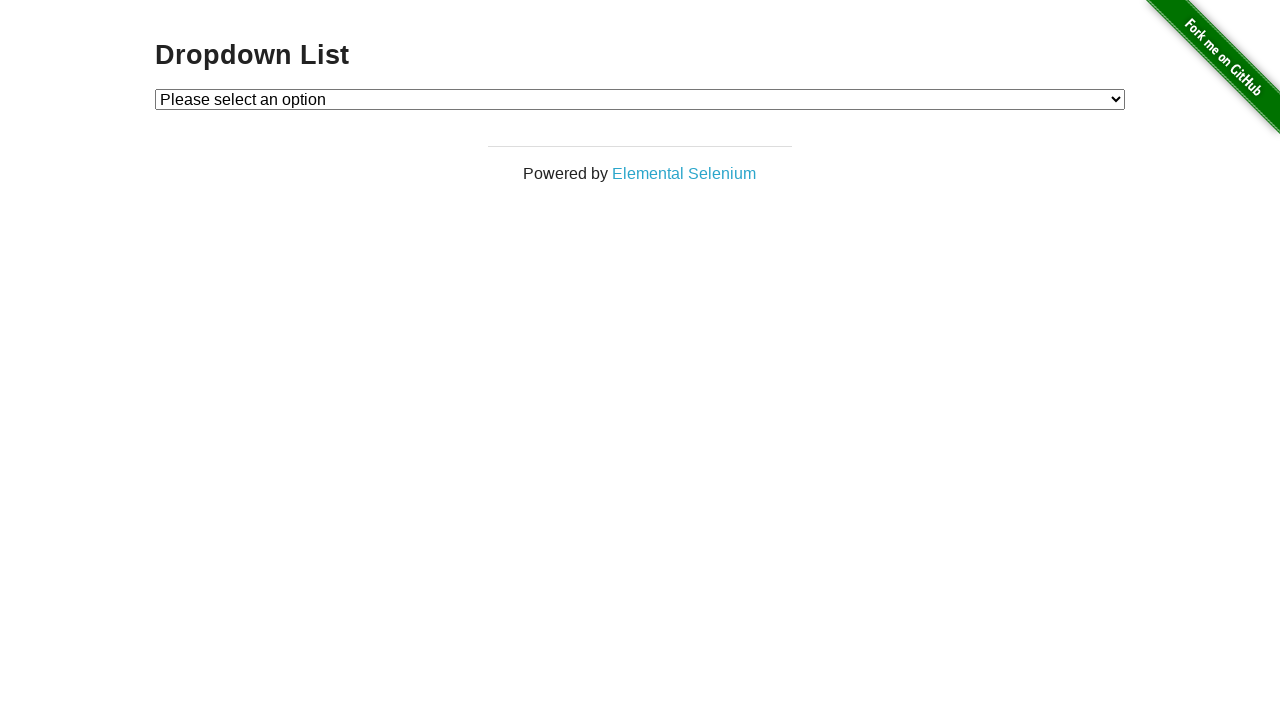

Selected 'Option 2' from dropdown menu on #dropdown
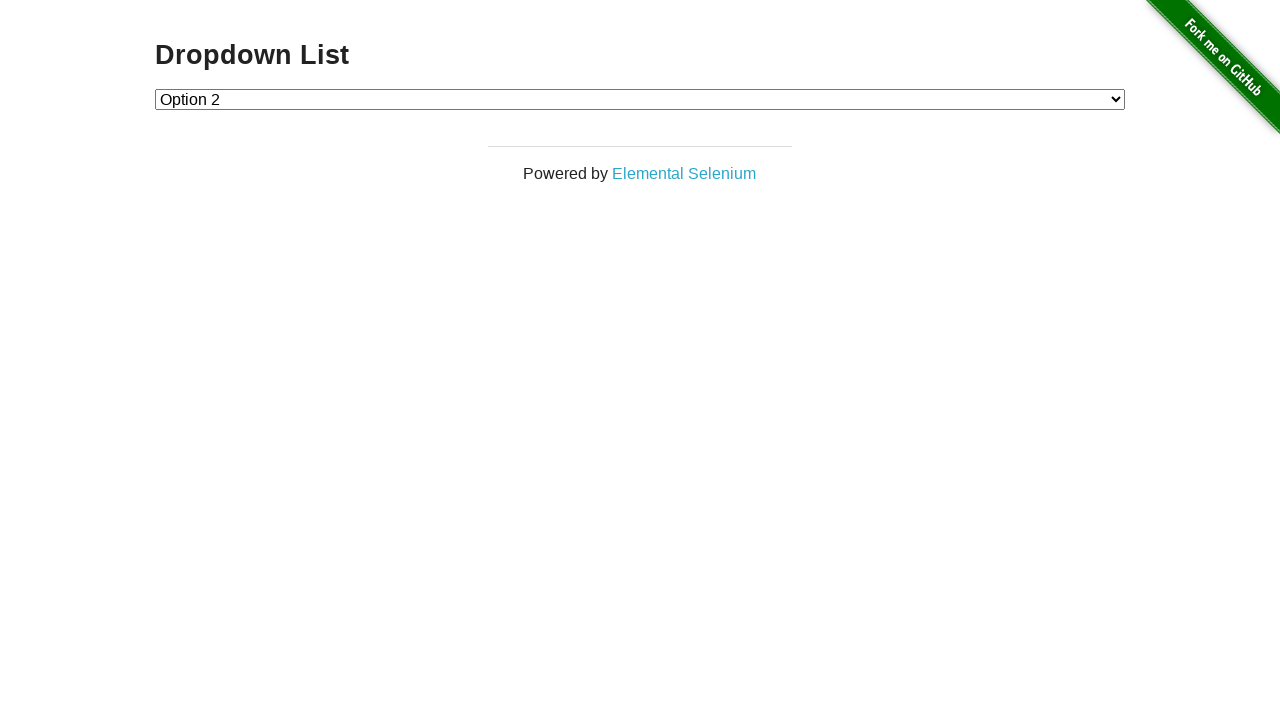

Retrieved selected option value from dropdown
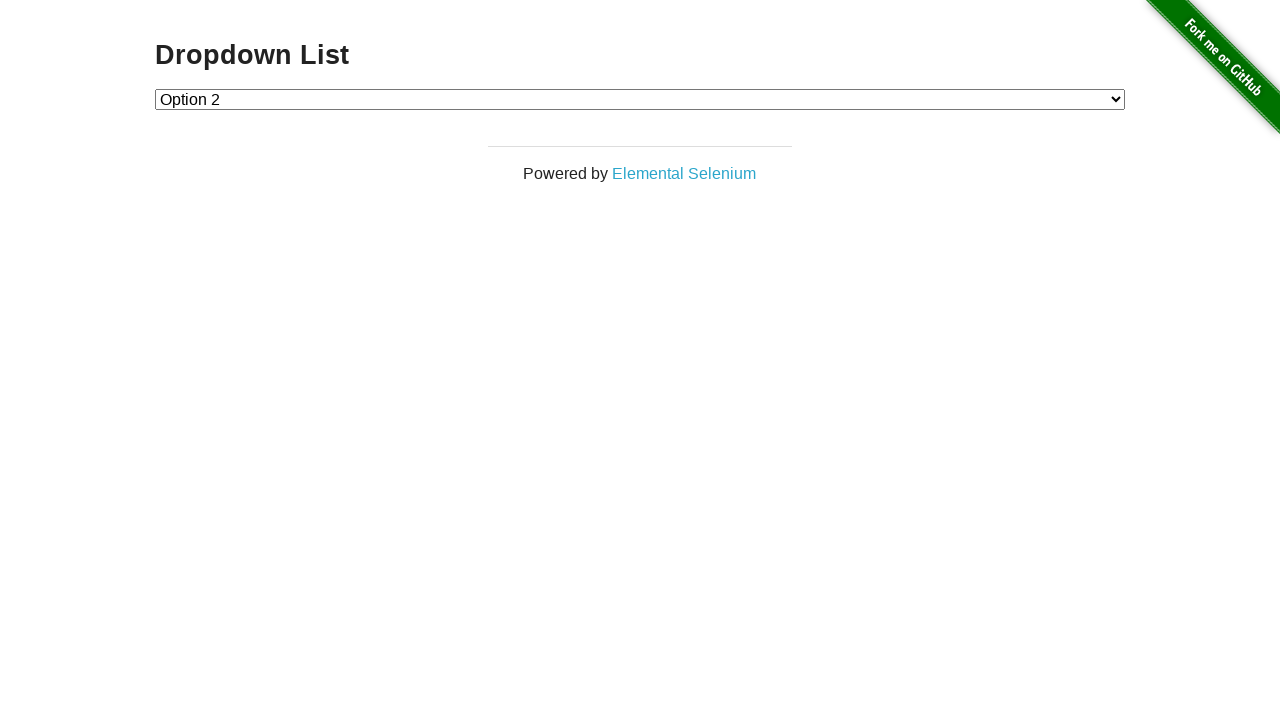

Printed selected option value: 2
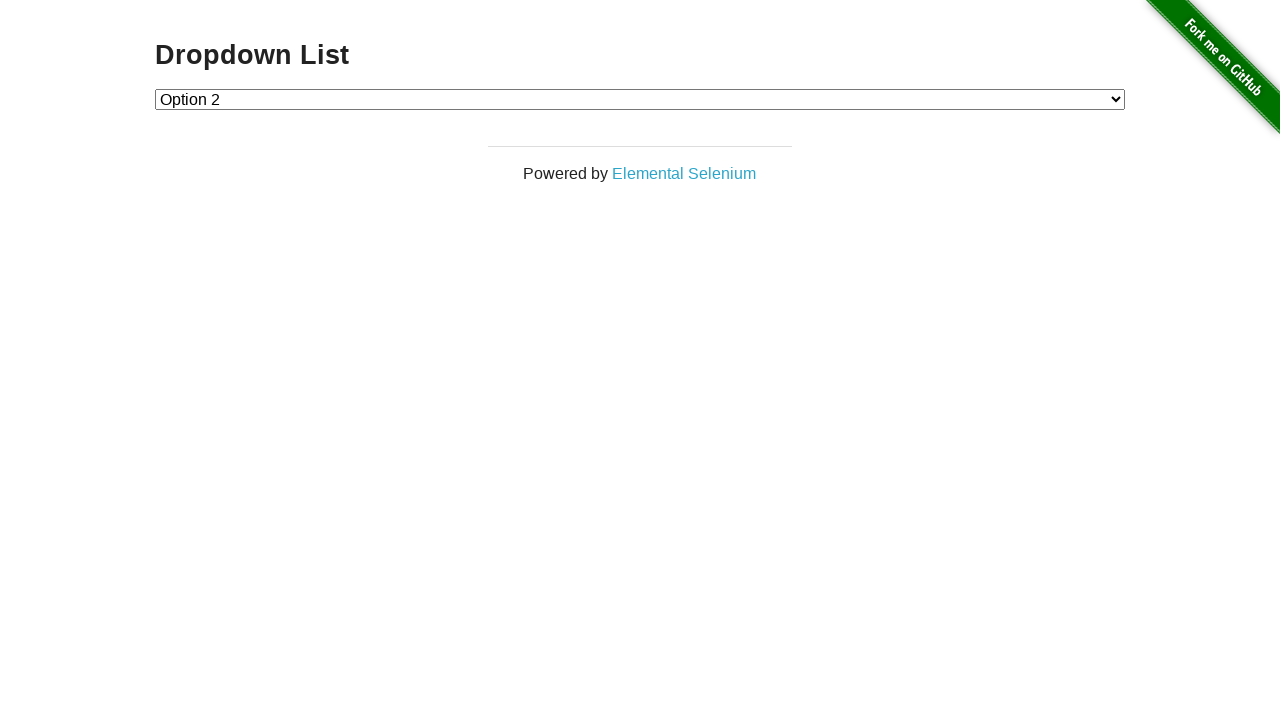

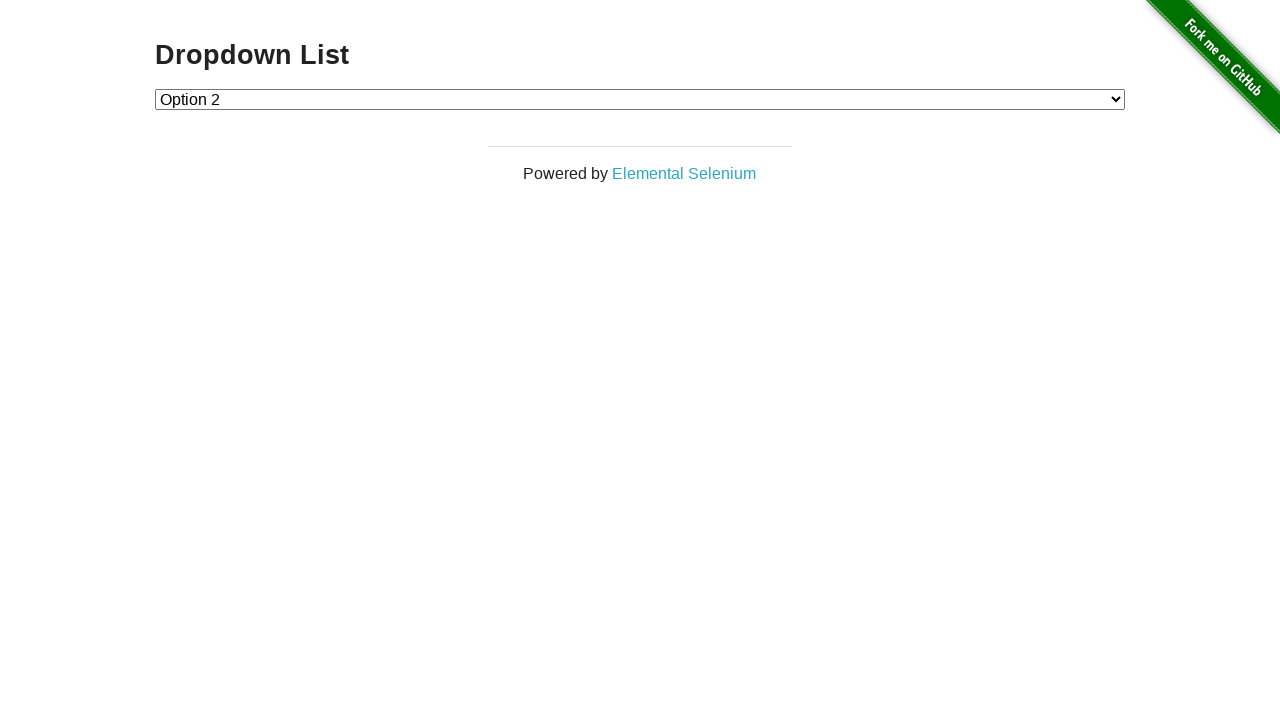